Tests drag and drop functionality by dragging an element to a new position on the jQuery UI demo page

Starting URL: https://jqueryui.com/draggable/

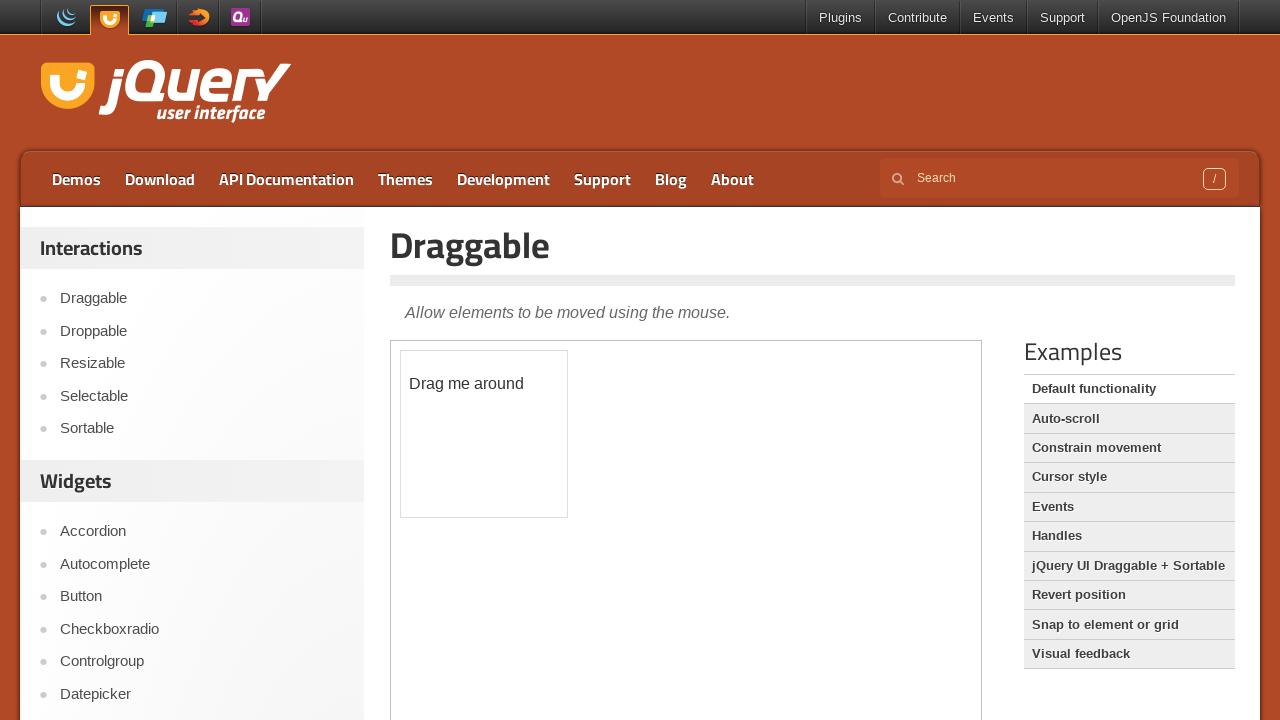

Located the iframe containing the draggable element
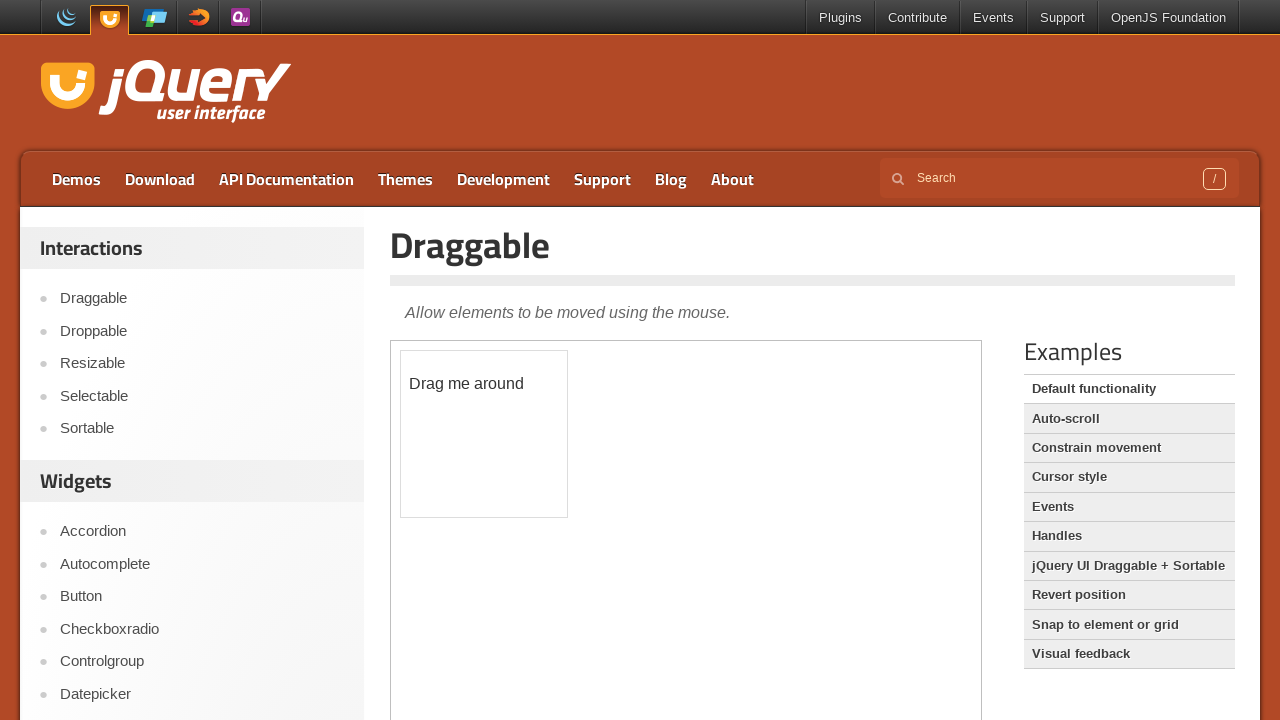

Located the draggable element with ID 'draggable'
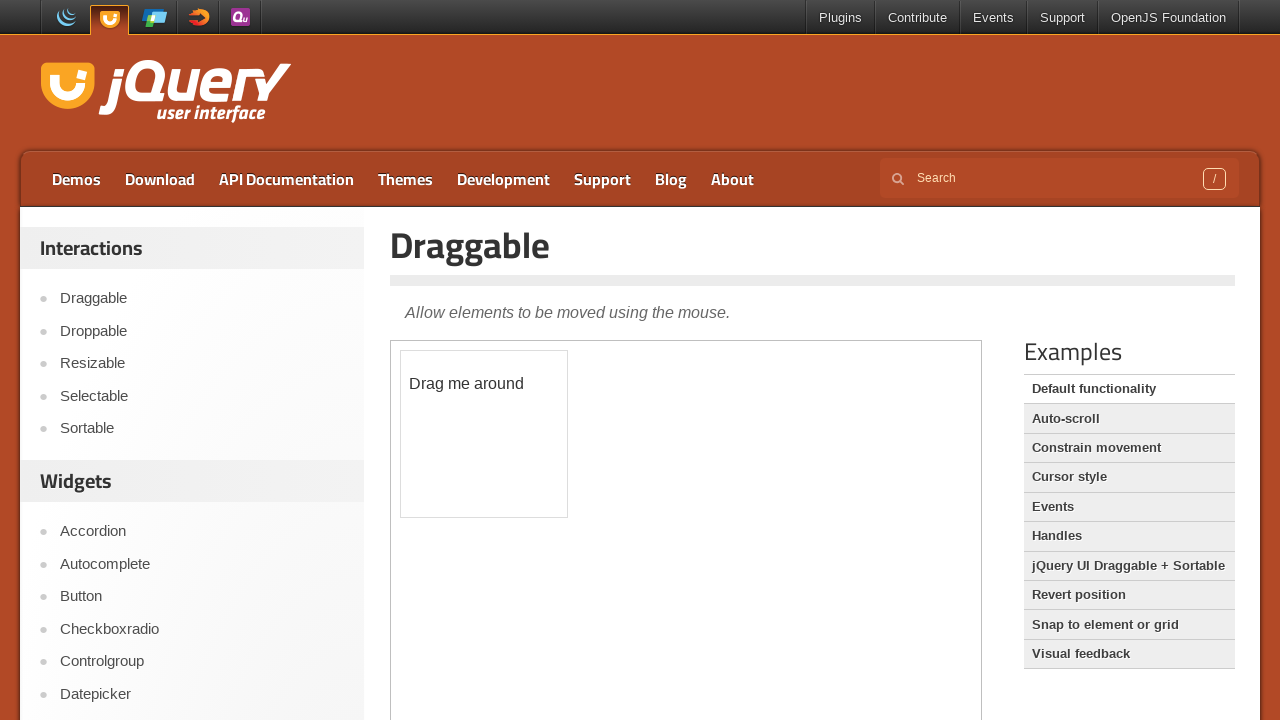

Retrieved bounding box of the draggable element
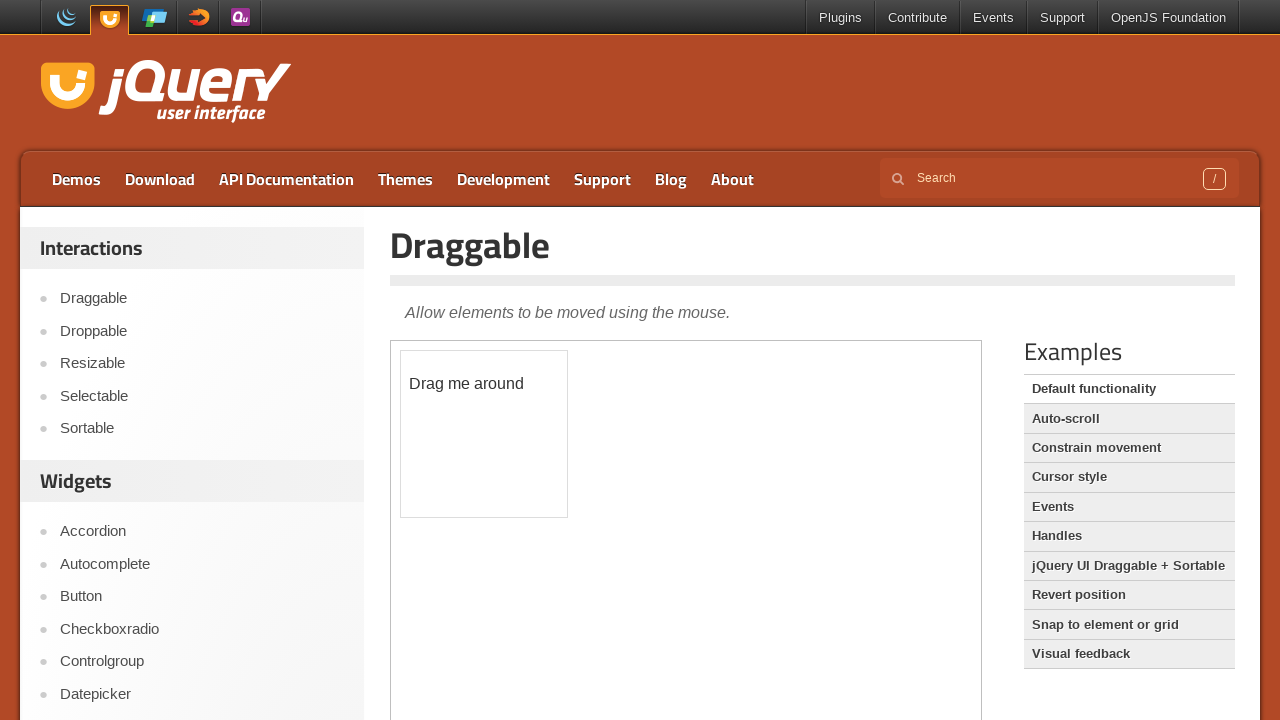

Dragged the element 100 pixels right and 100 pixels down at (501, 451)
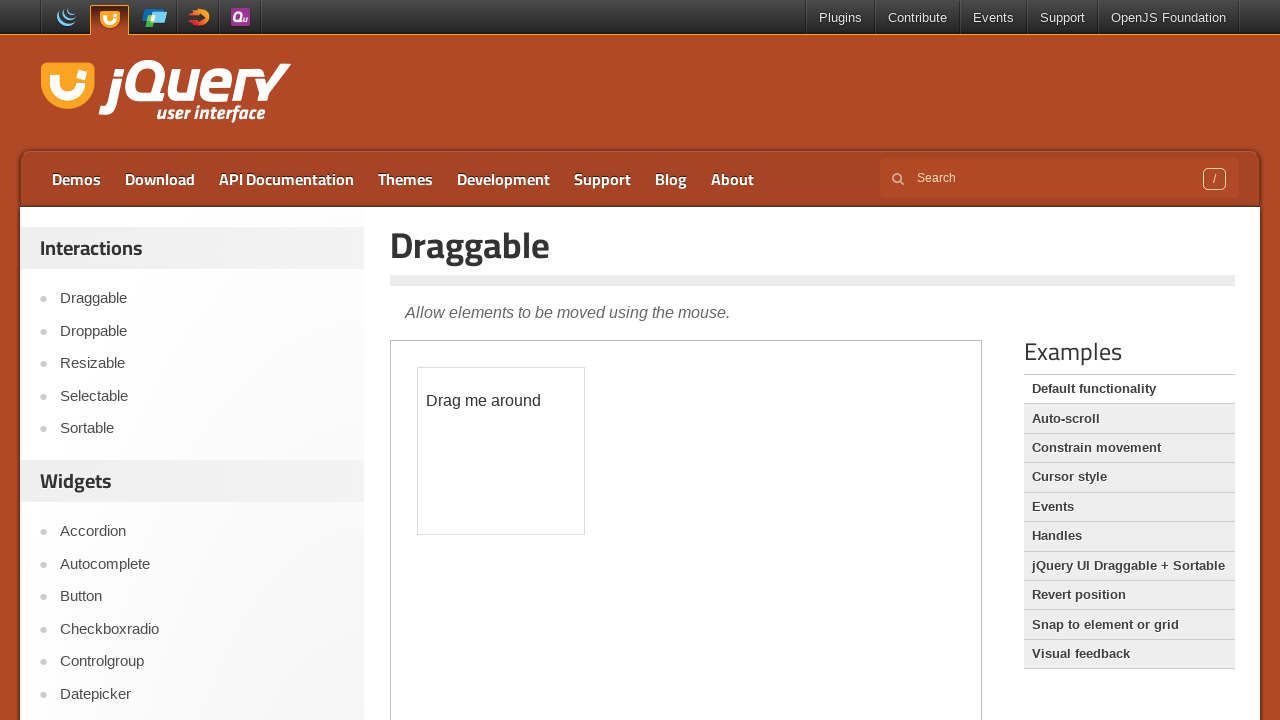

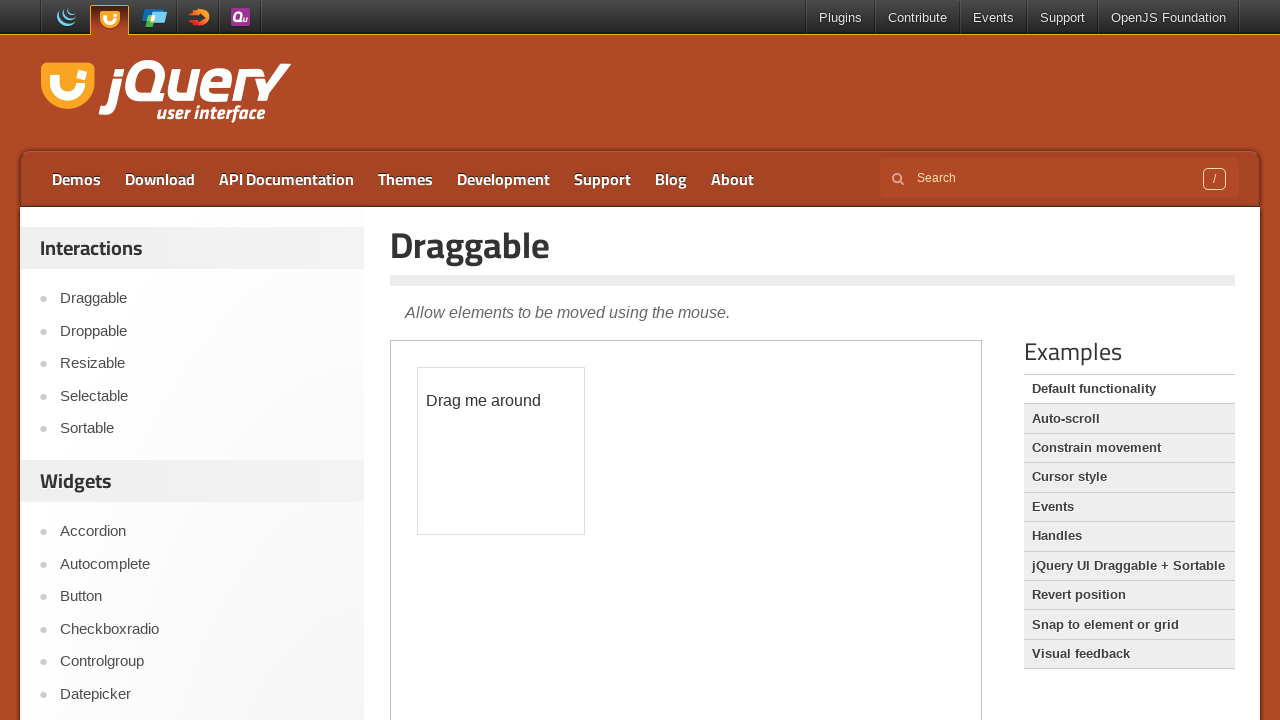